Tests JavaScript alert interaction by clicking a button to trigger an alert, entering text, and accepting it

Starting URL: http://the-internet.herokuapp.com/javascript_alerts

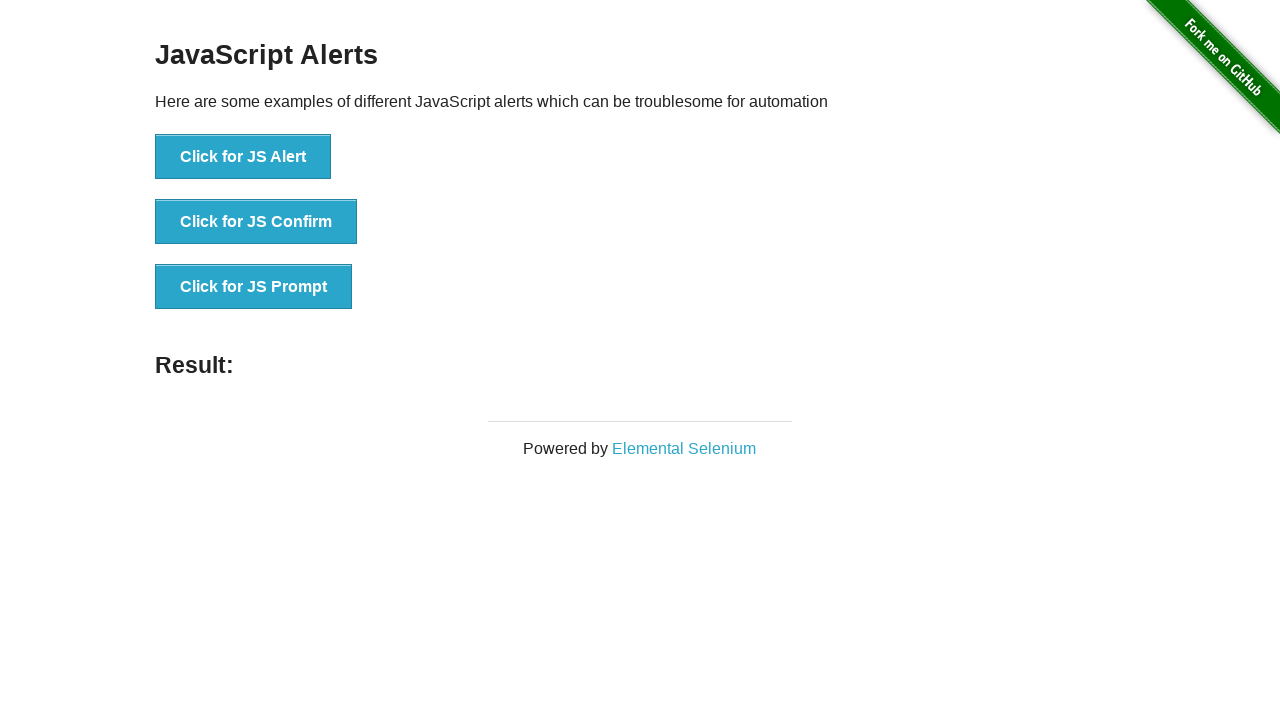

Registered dialog handler to accept alerts
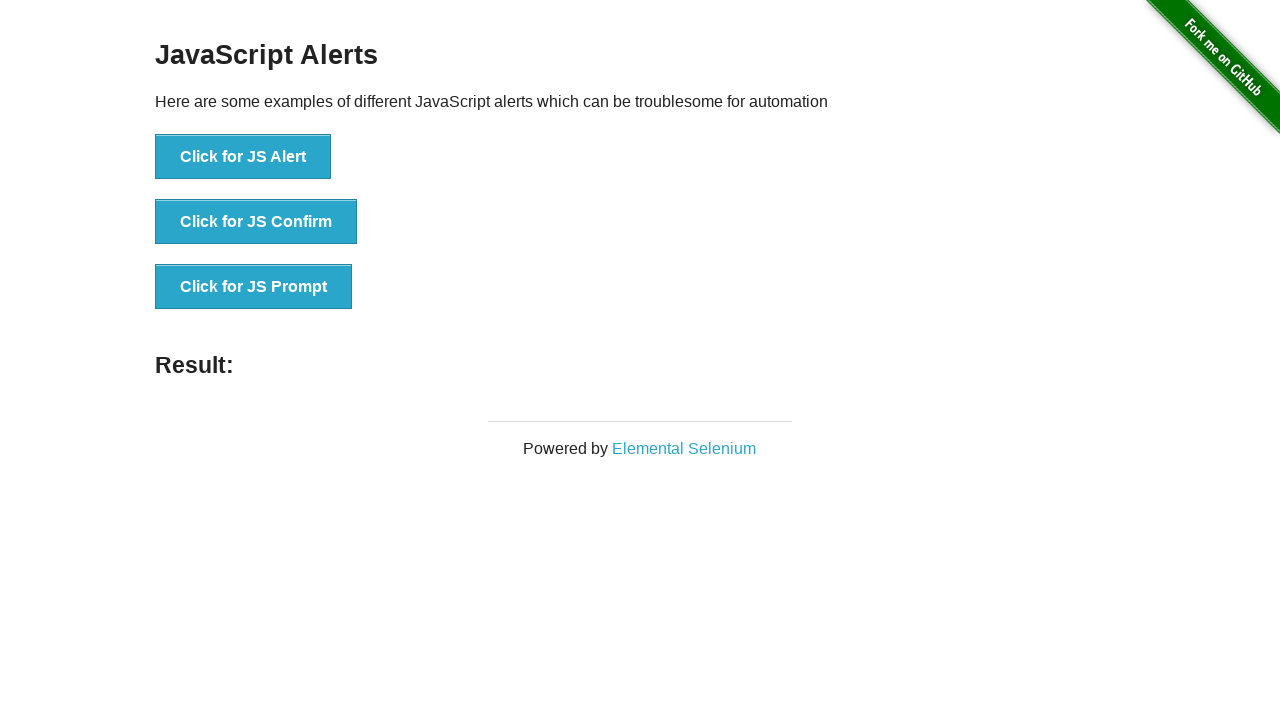

Clicked button to trigger JavaScript alert at (243, 157) on xpath=//button[. = 'Click for JS Alert']
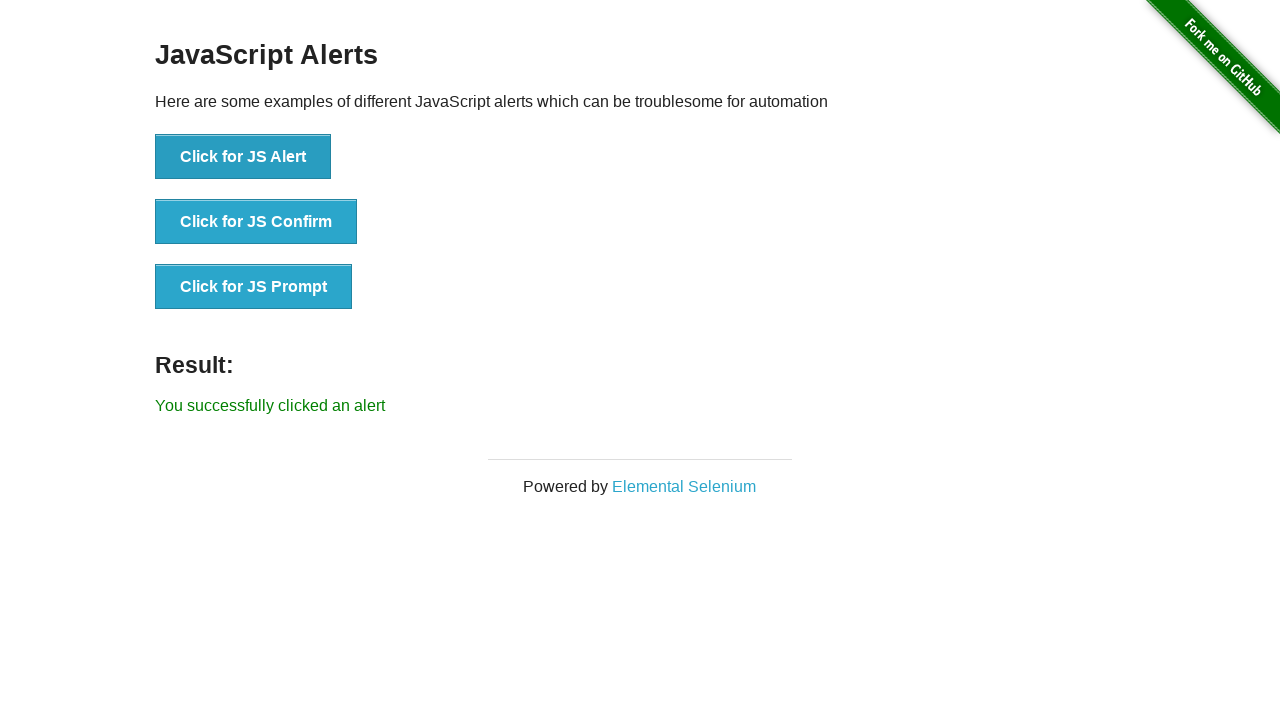

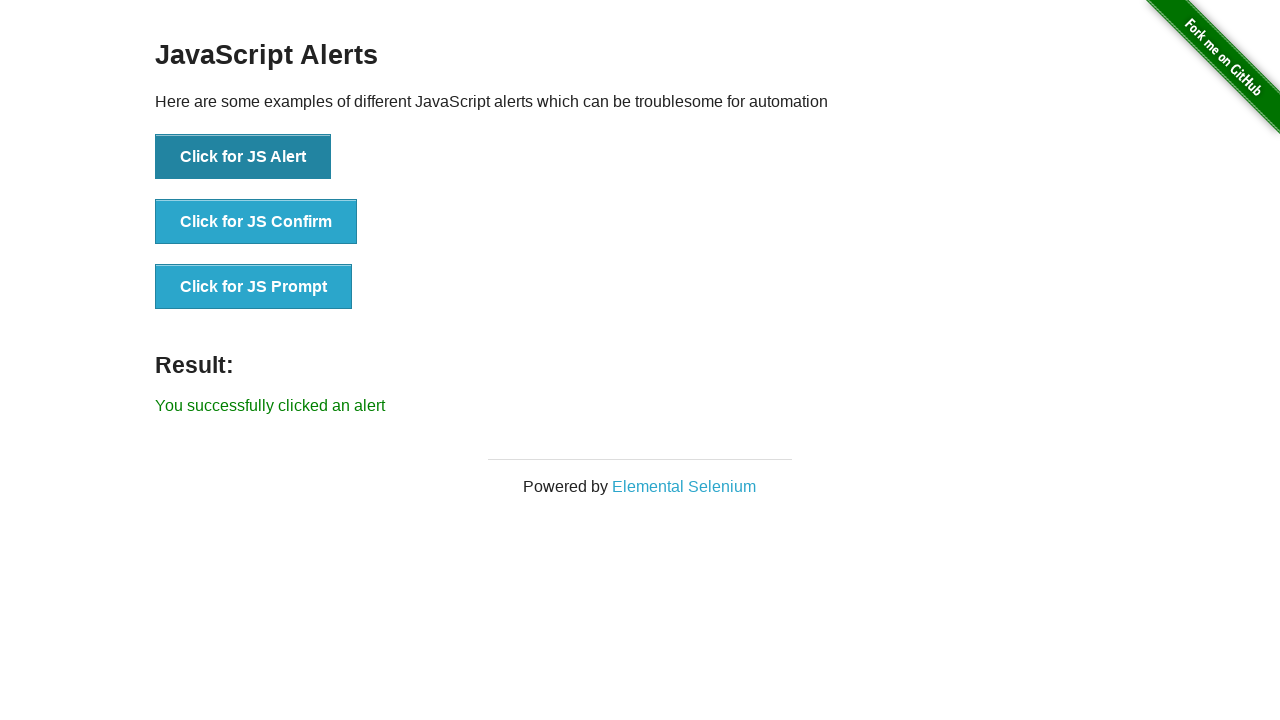